Tests scrolling functionality on a page with a large amount of content, scrolling to specific elements using JavaScript executor

Starting URL: https://practice.cydeo.com/large

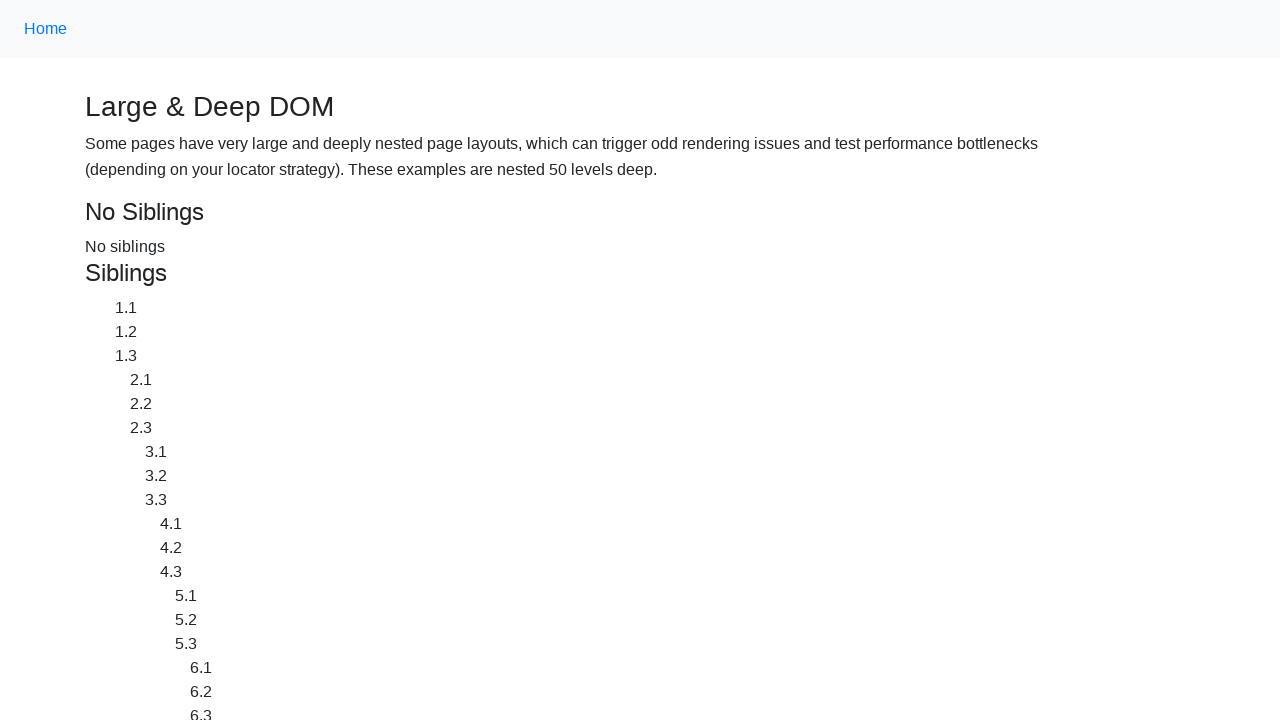

Located CYDEO link element
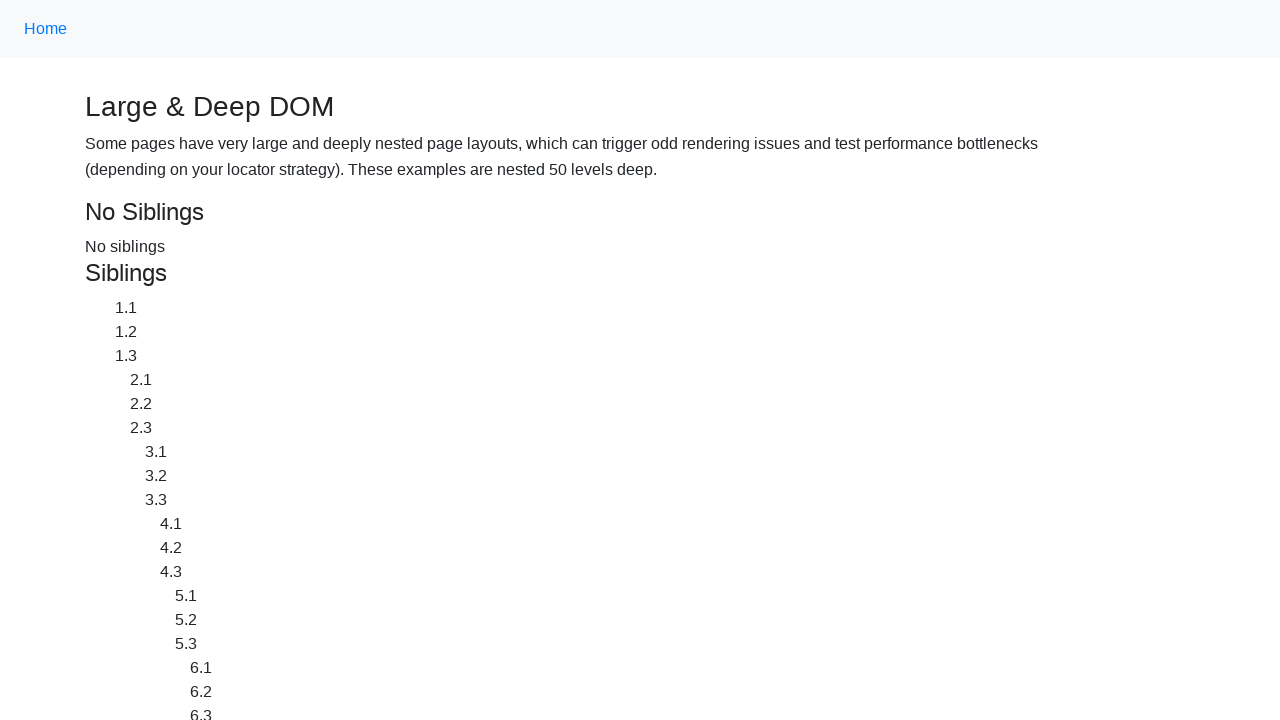

Located Home link element
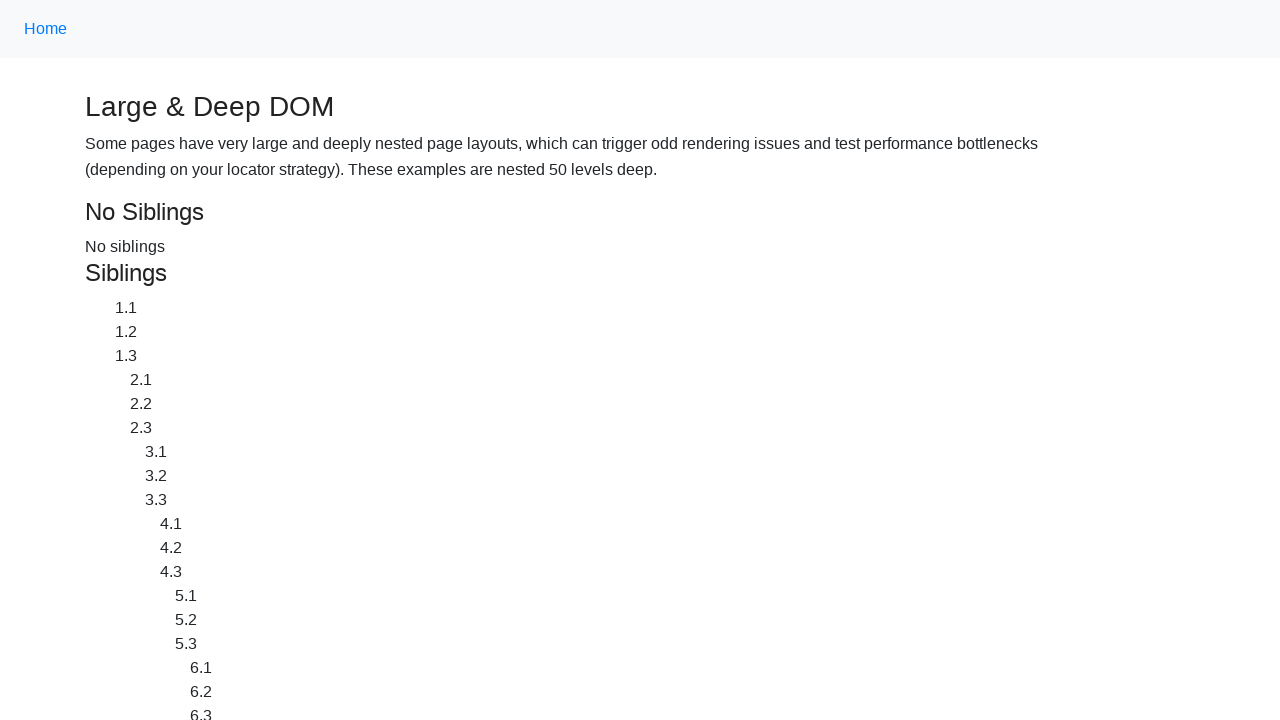

Scrolled down to CYDEO link element
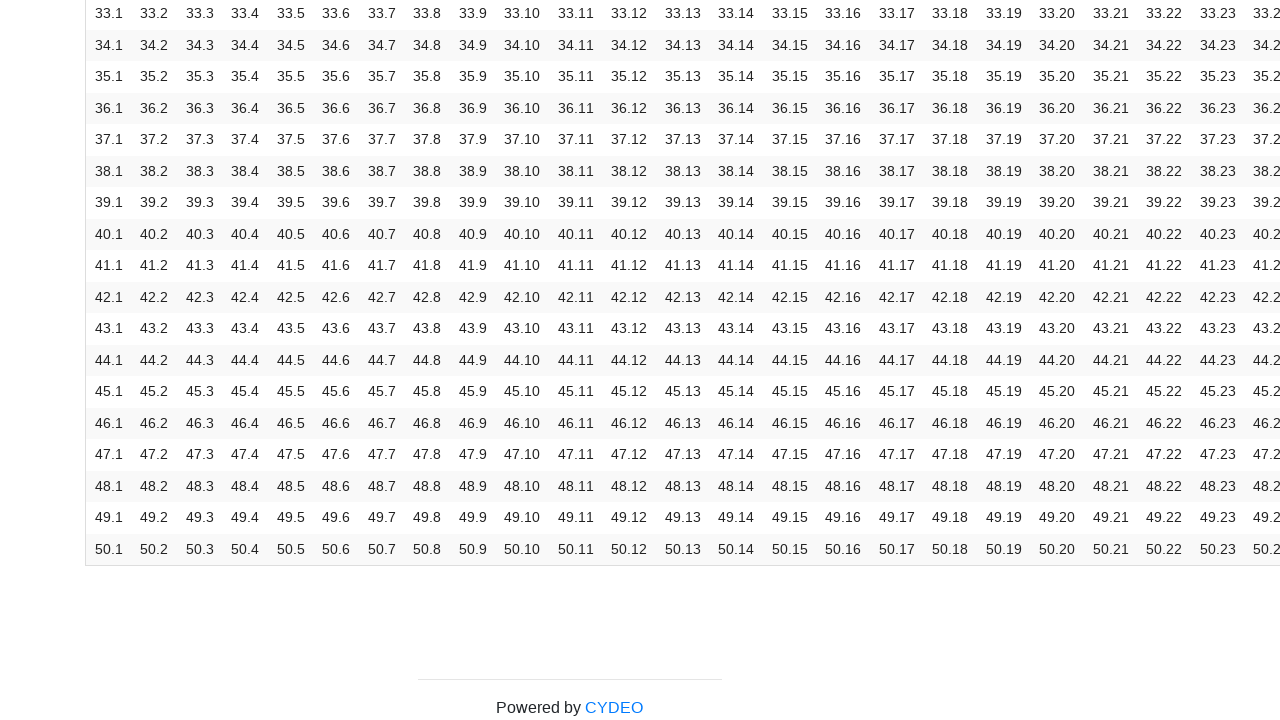

Waited 2 seconds for visual effect after scrolling to CYDEO
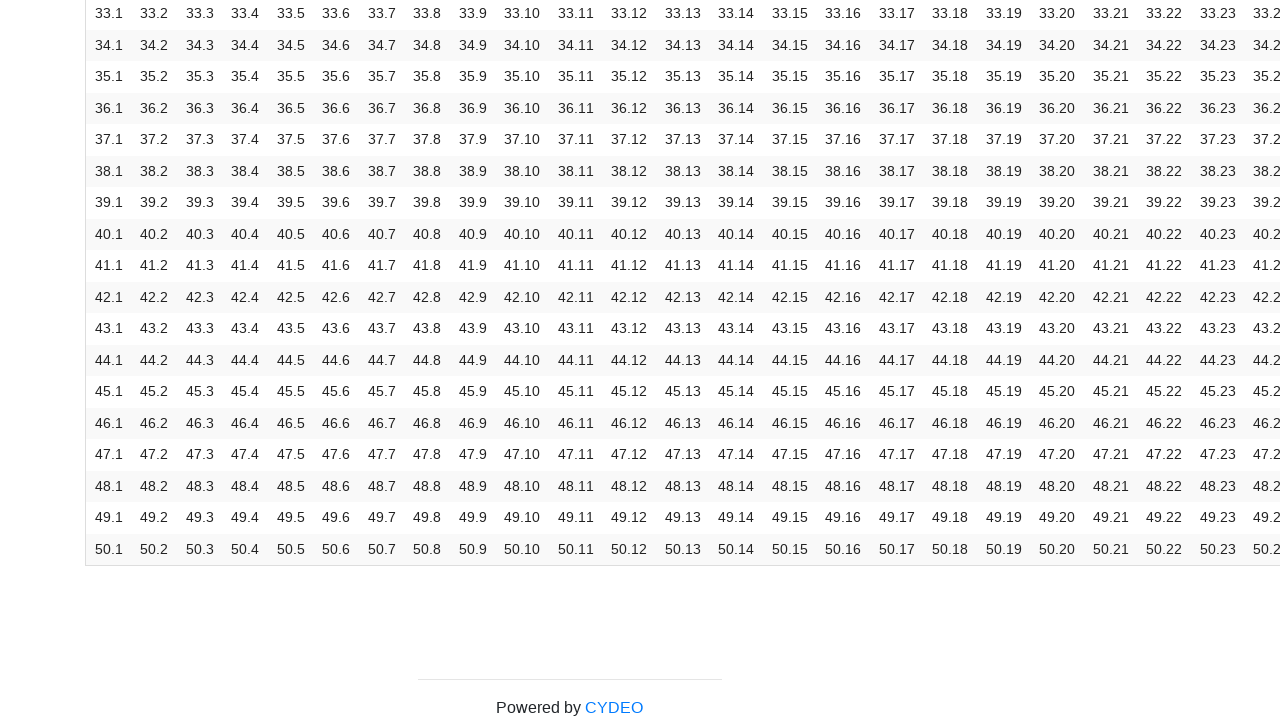

Scrolled back up to Home link element
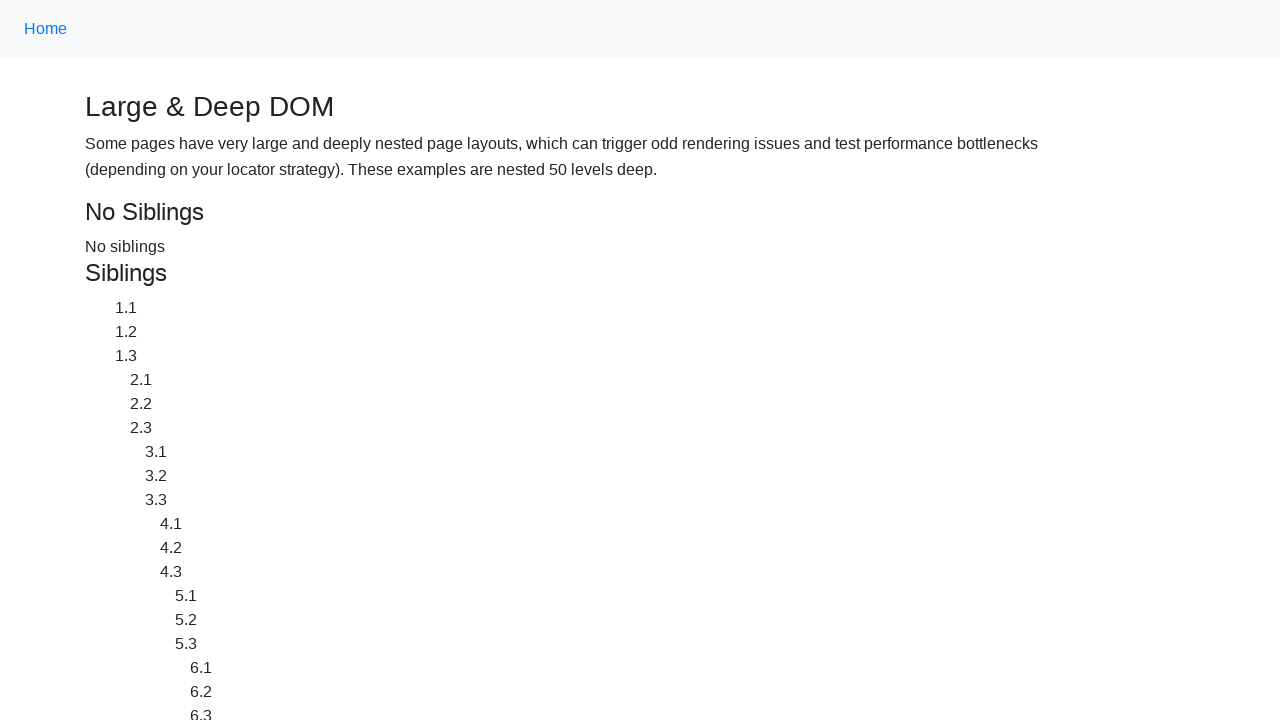

Waited 2 seconds for visual effect after scrolling to Home
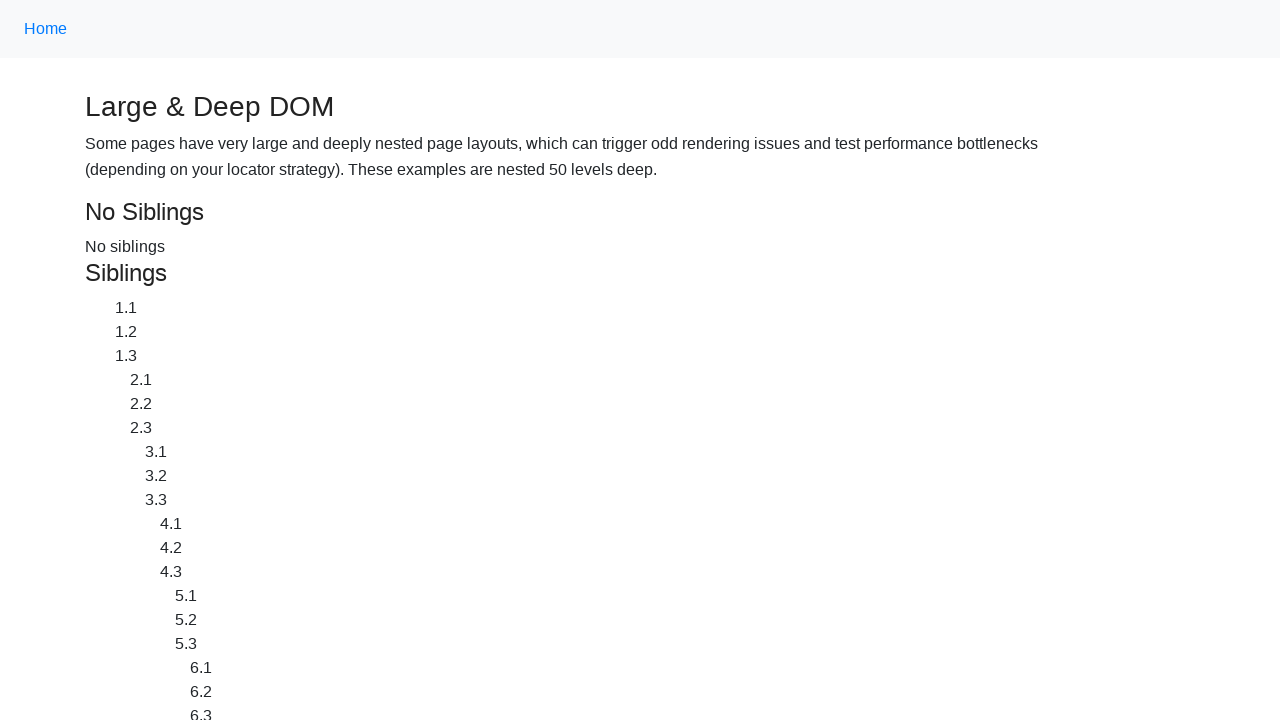

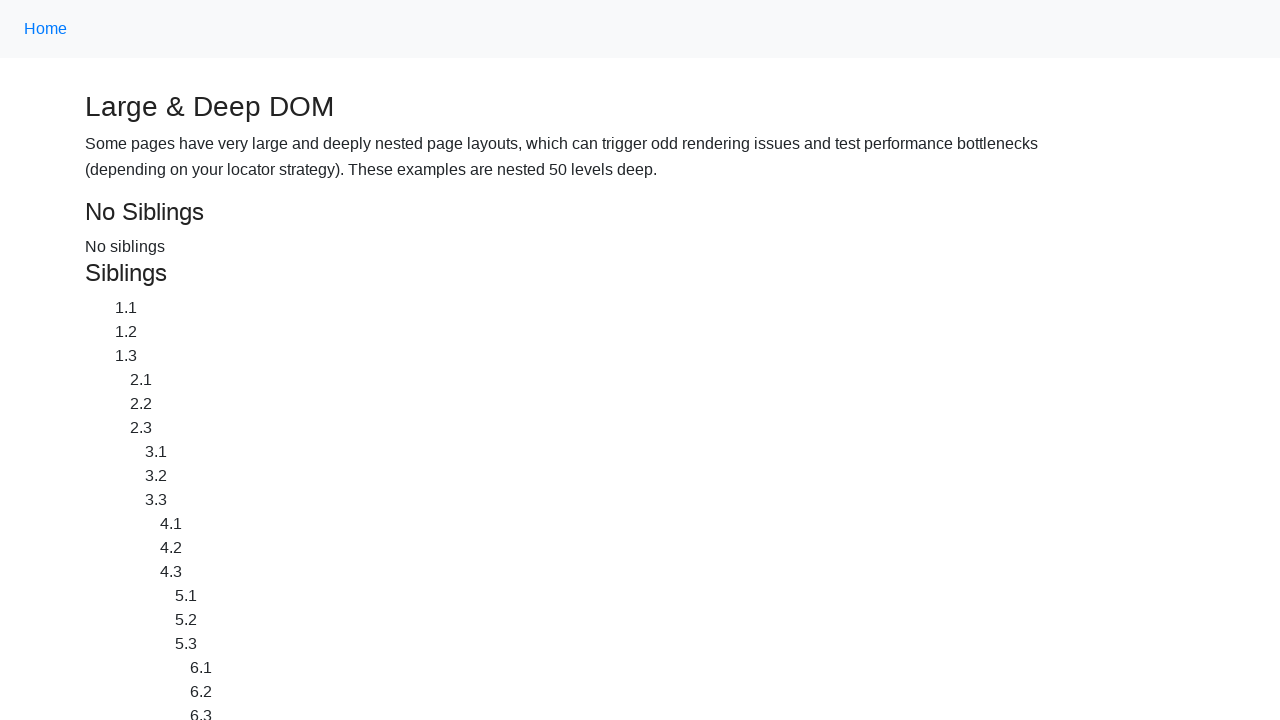